Solves a math problem by extracting a value from an element attribute, calculating the result, and submitting it along with checkbox and radio button selections

Starting URL: https://suninjuly.github.io/get_attribute.html

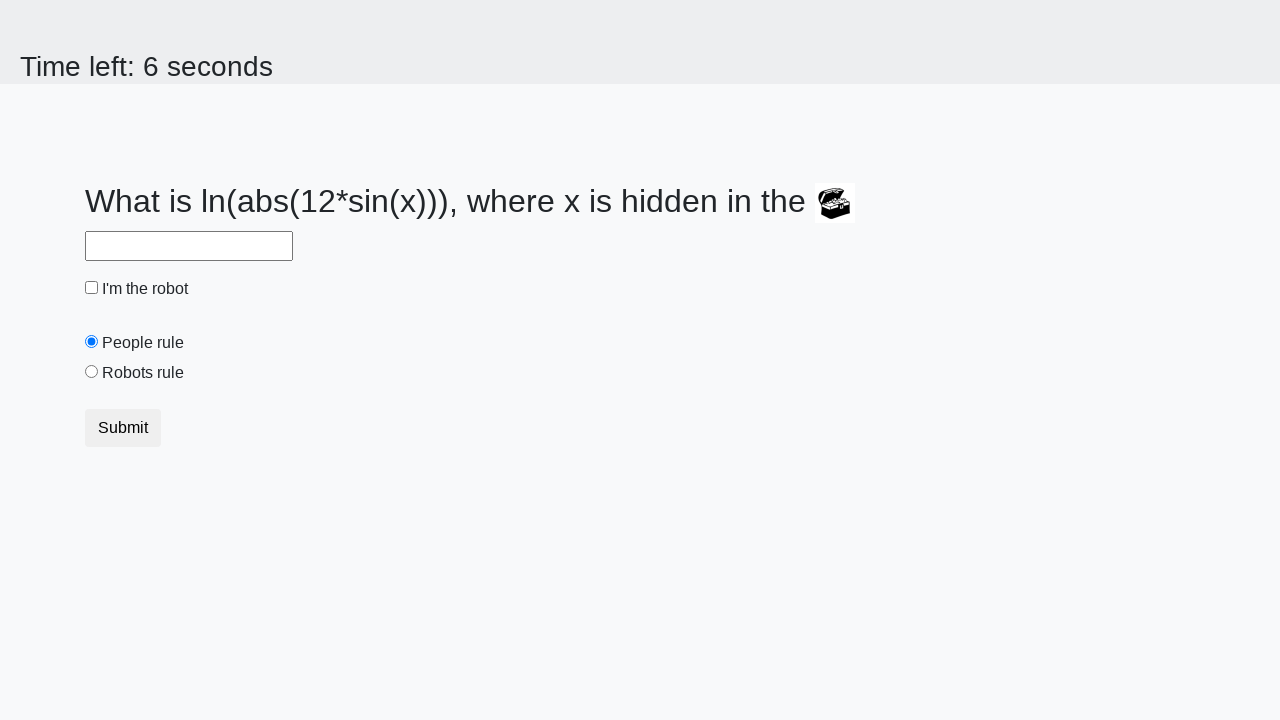

Located treasure element
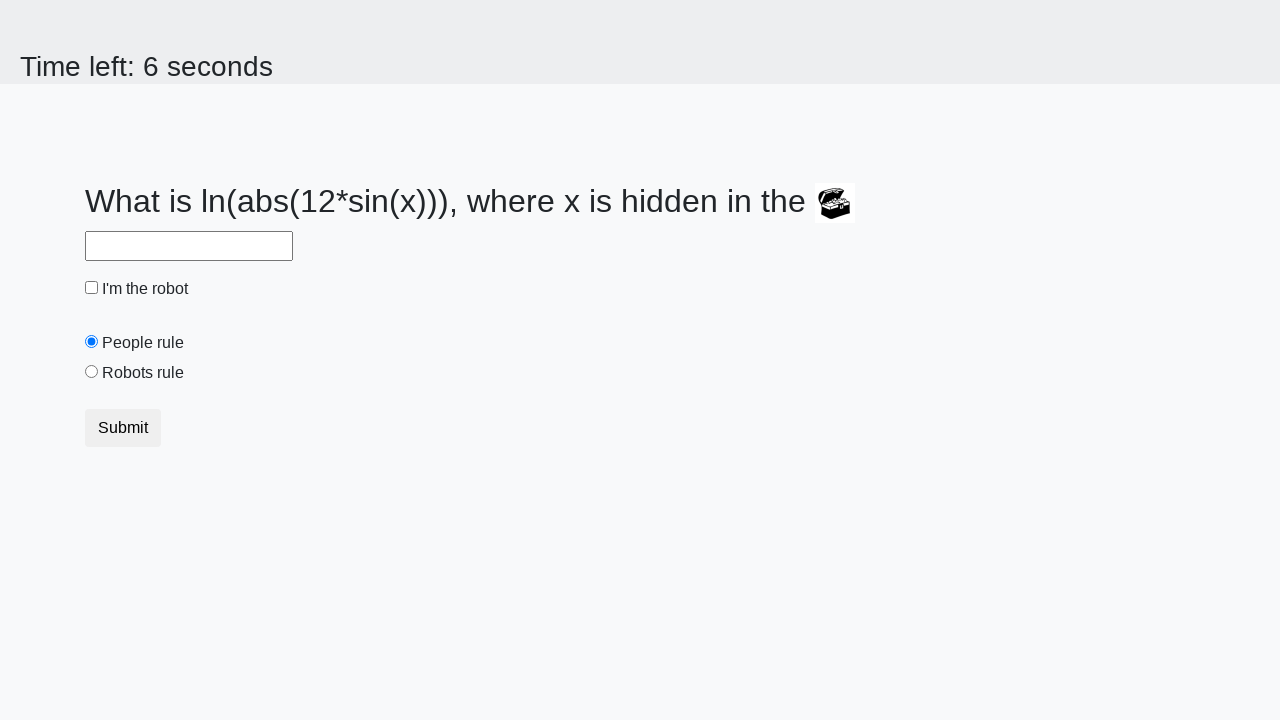

Extracted valuex attribute from treasure element
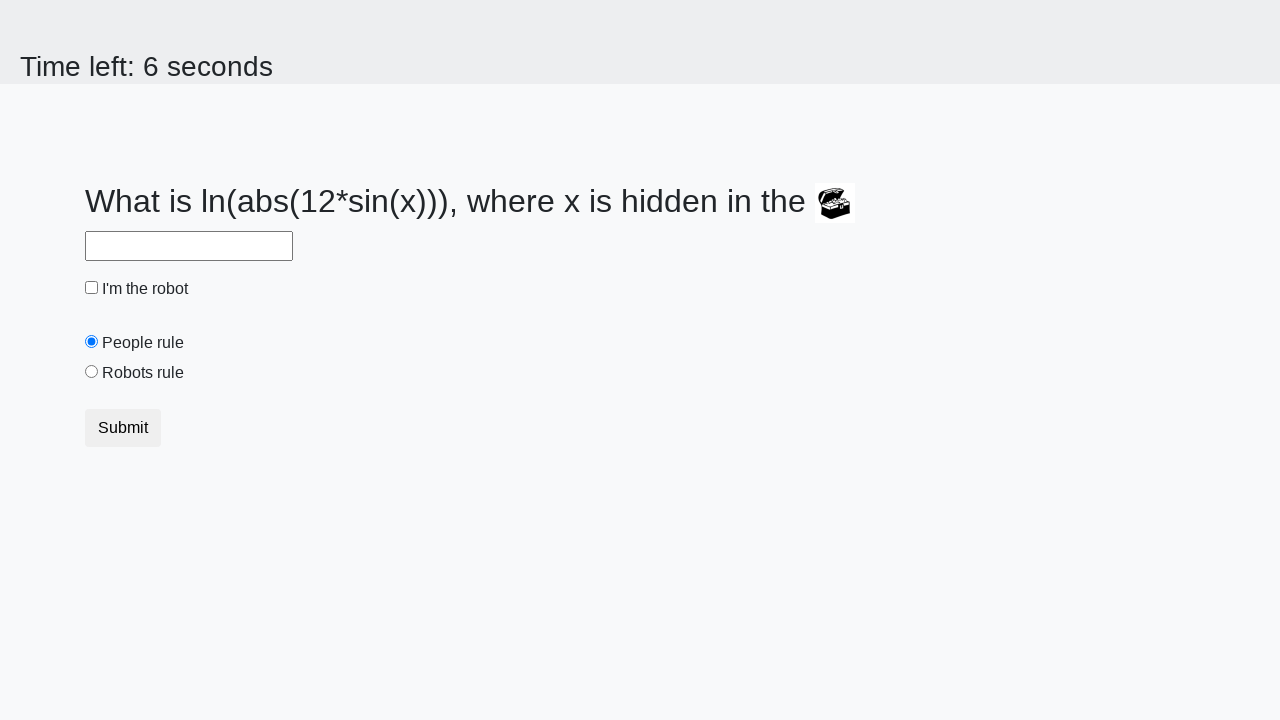

Calculated result: 2.482075935869152 from input value: 168
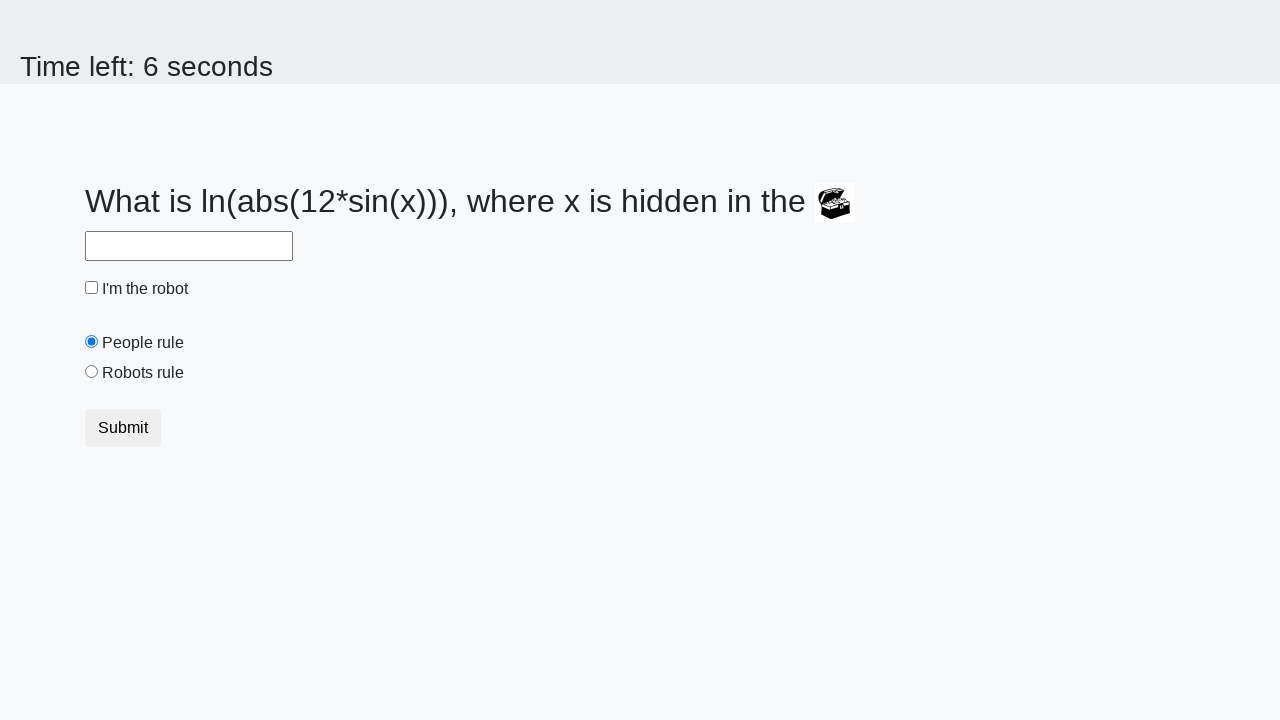

Filled answer field with calculated value: 2.482075935869152 on #answer
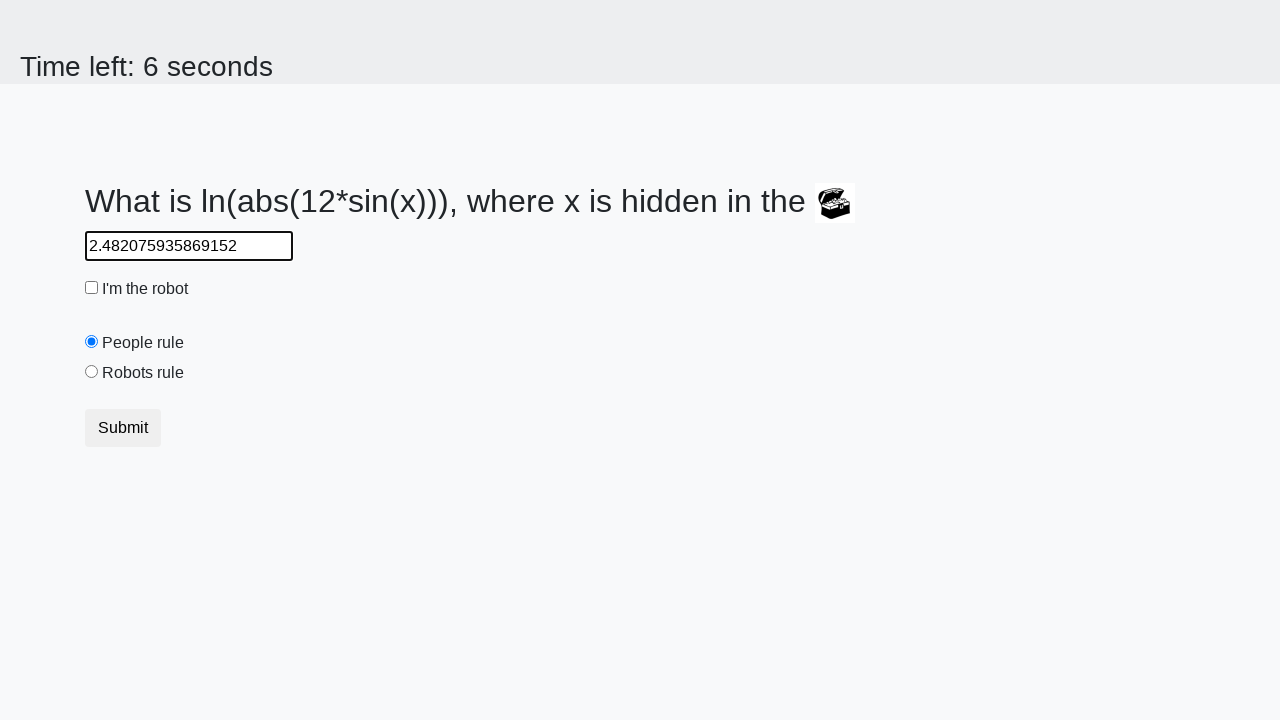

Checked the robot checkbox at (92, 288) on #robotCheckbox
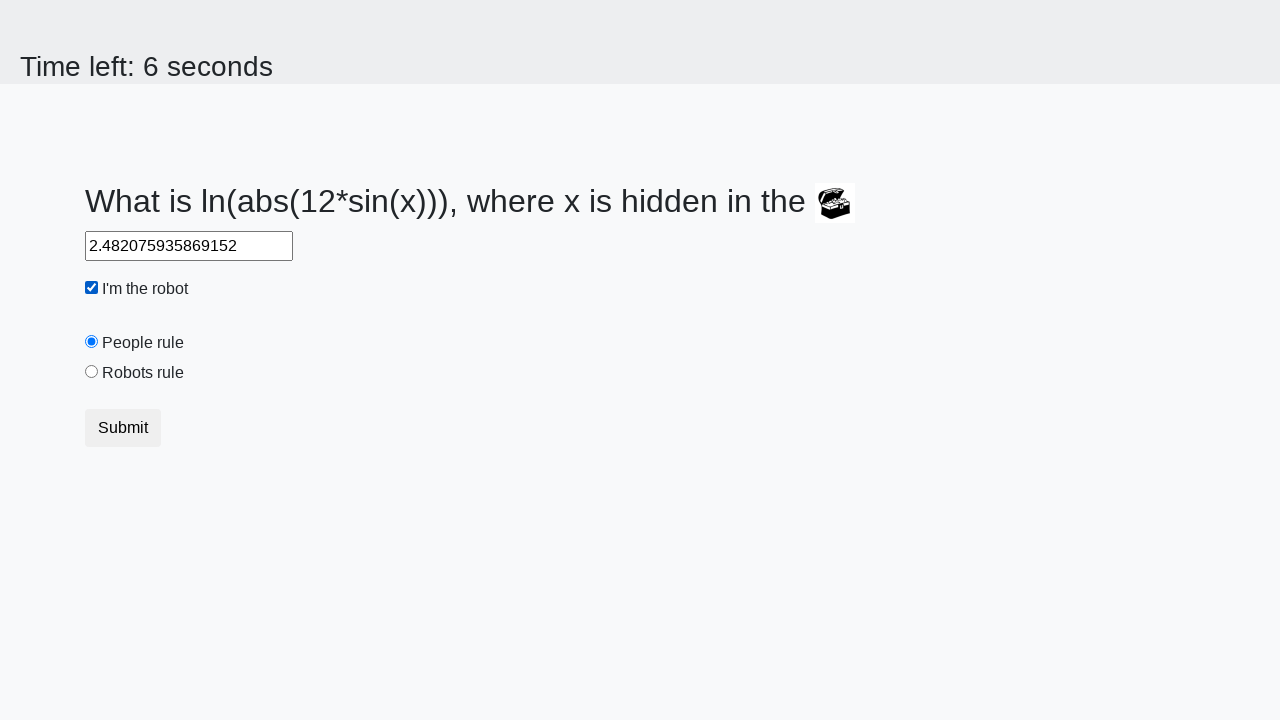

Selected the robots rule radio button at (92, 372) on #robotsRule
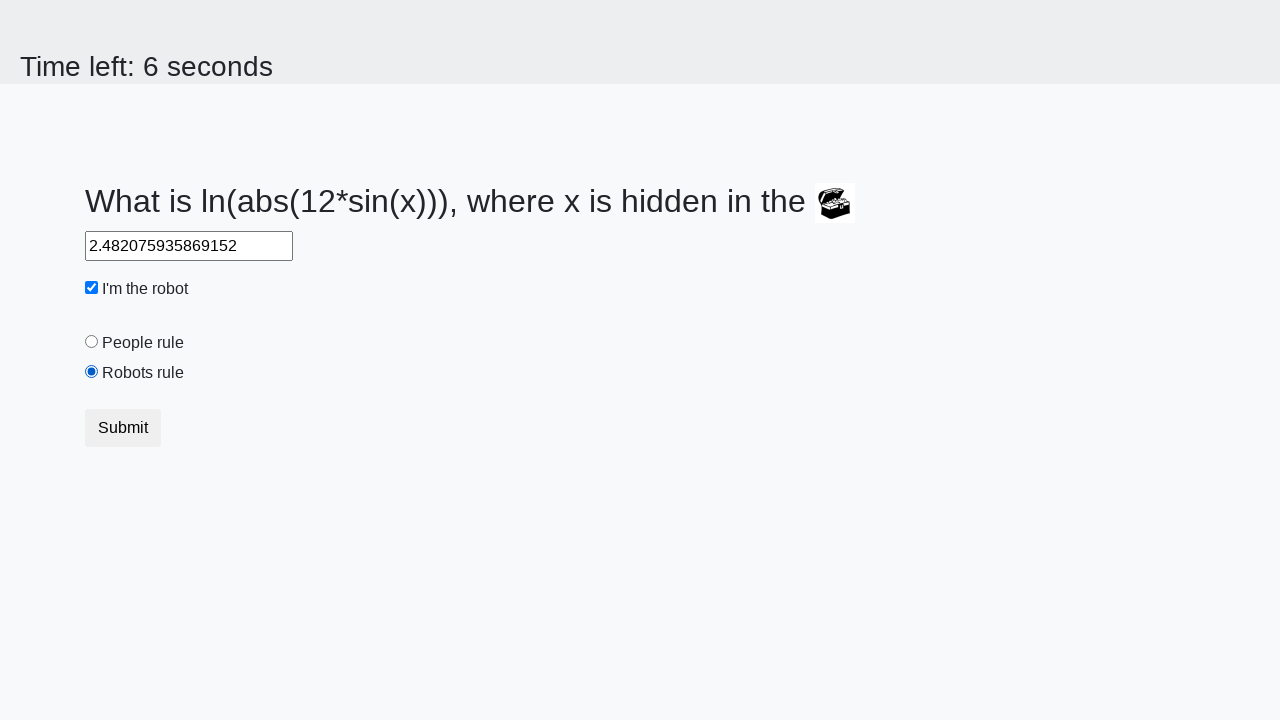

Clicked submit button to submit form at (123, 428) on .btn.btn-default
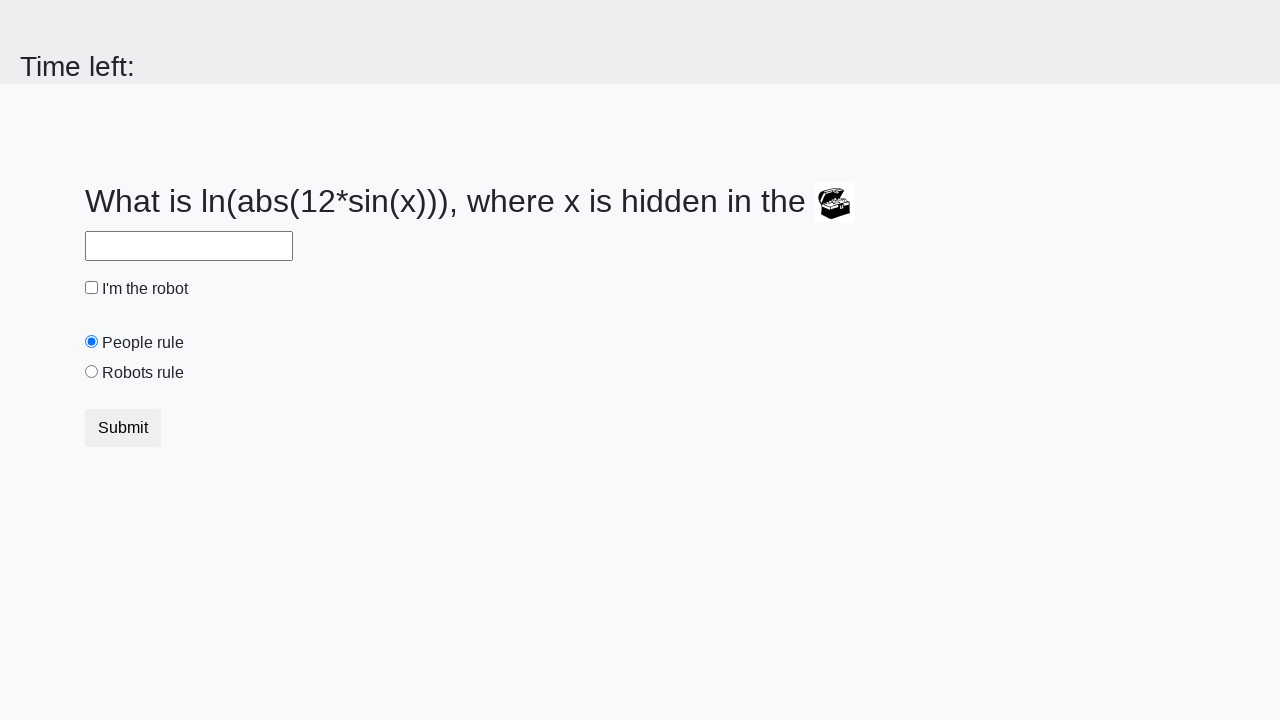

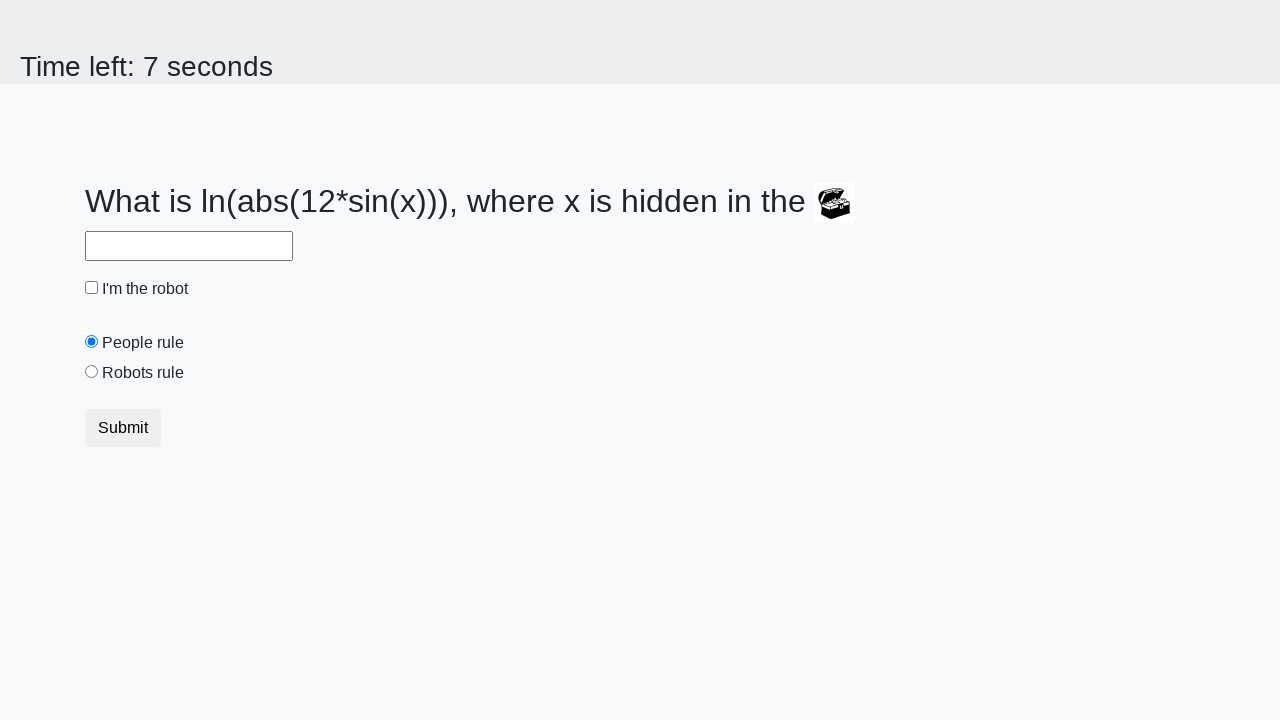